Tests the Auto Complete widget by typing color names in both multiple and single selection auto-complete fields and selecting options from dropdown suggestions.

Starting URL: https://demoqa.com/

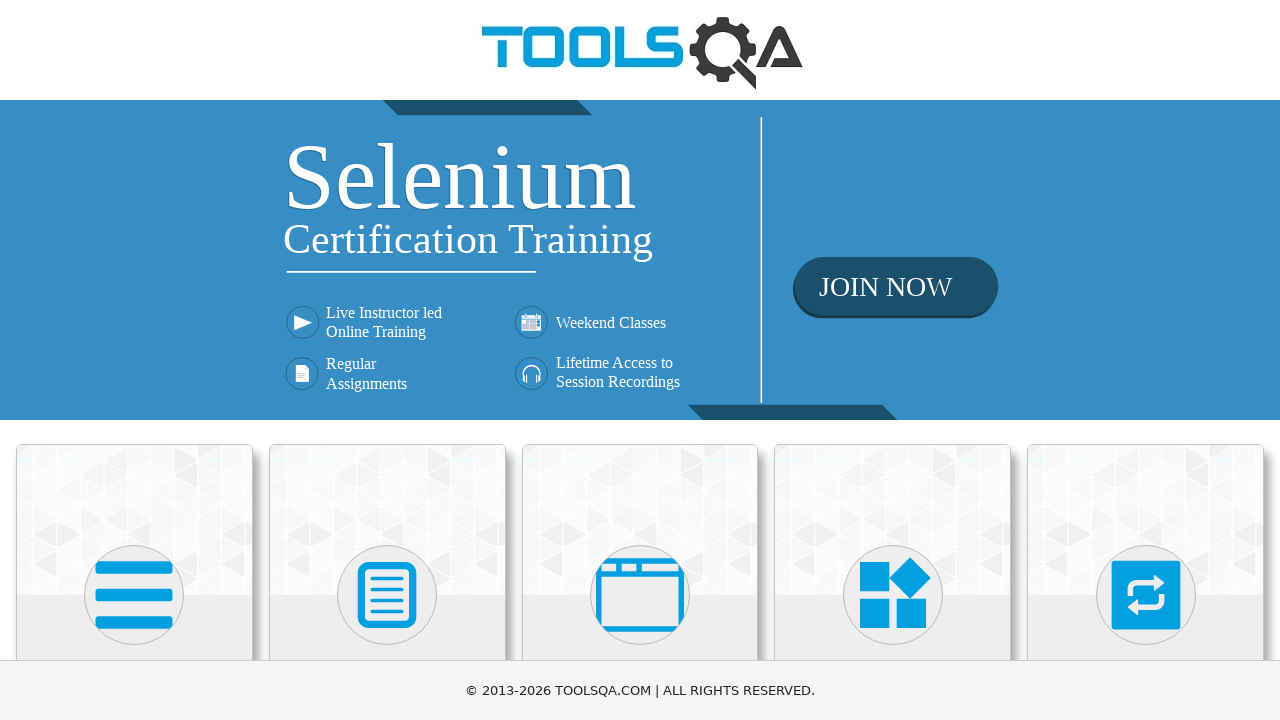

Clicked on Widgets heading to navigate to widgets section at (893, 360) on internal:role=heading[name="Widgets"i]
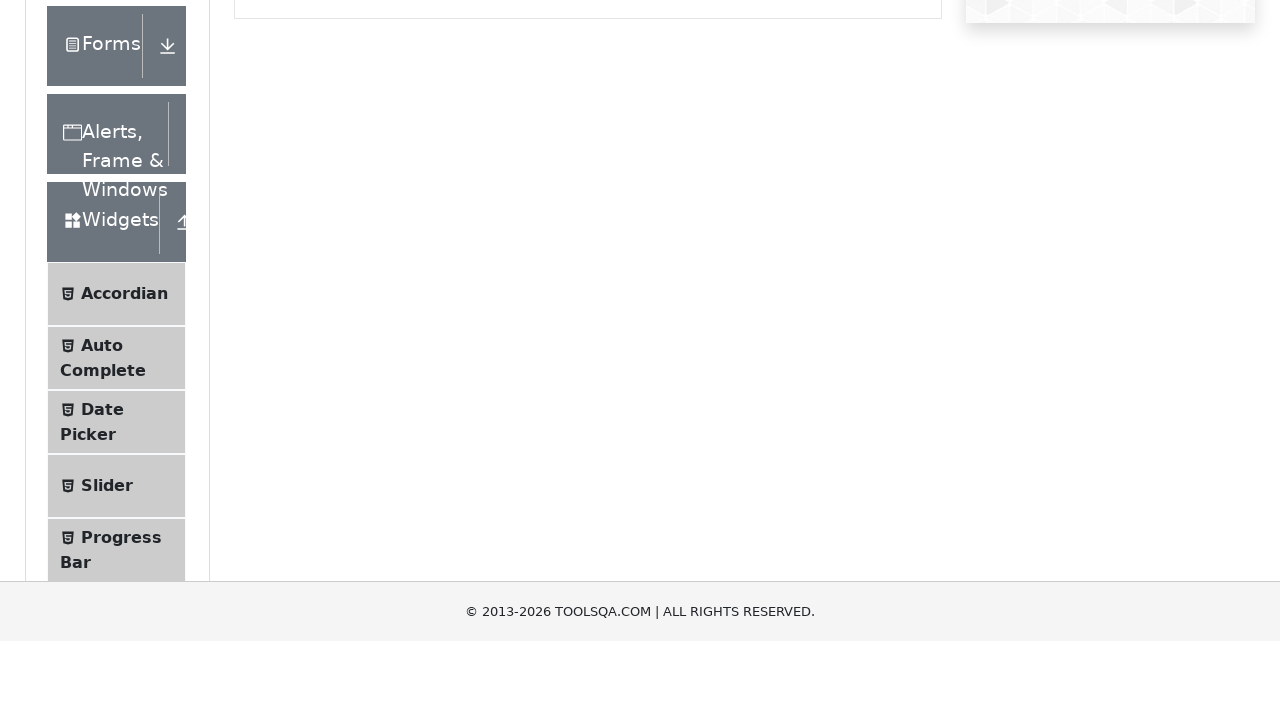

Waited for page to fully load
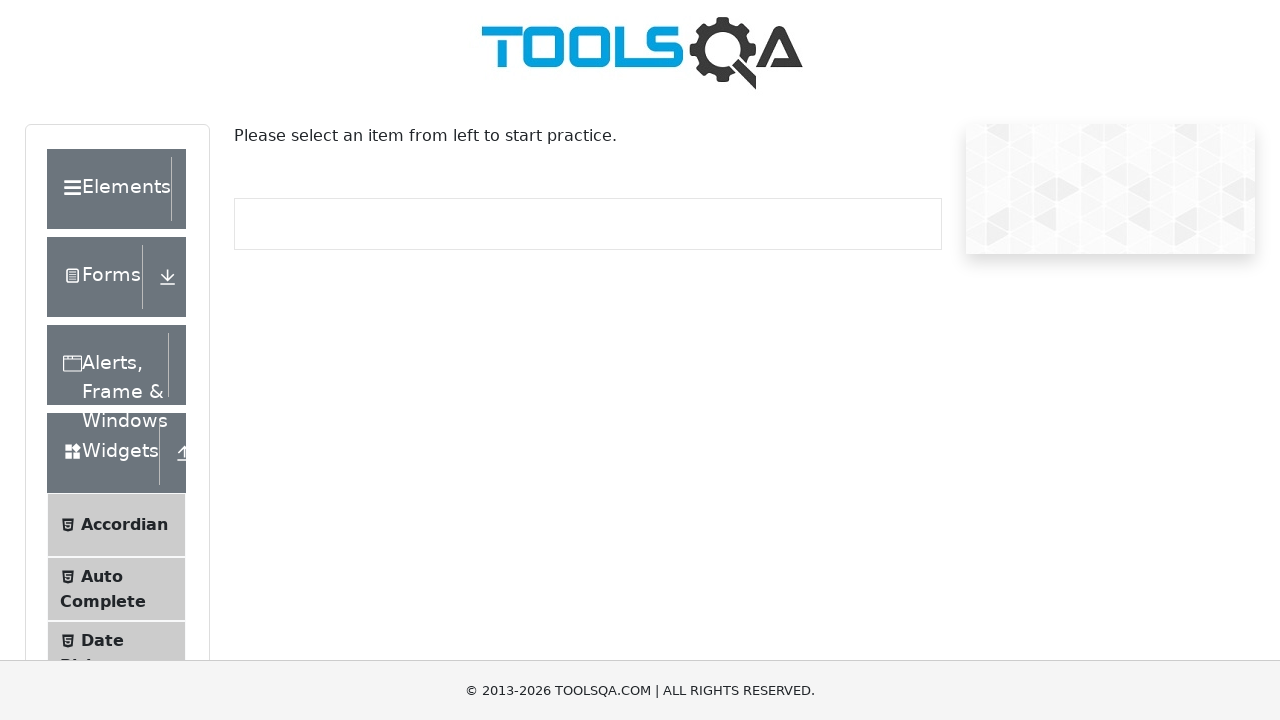

Clicked on Auto Complete menu item at (102, 576) on internal:text="Auto Complete"i
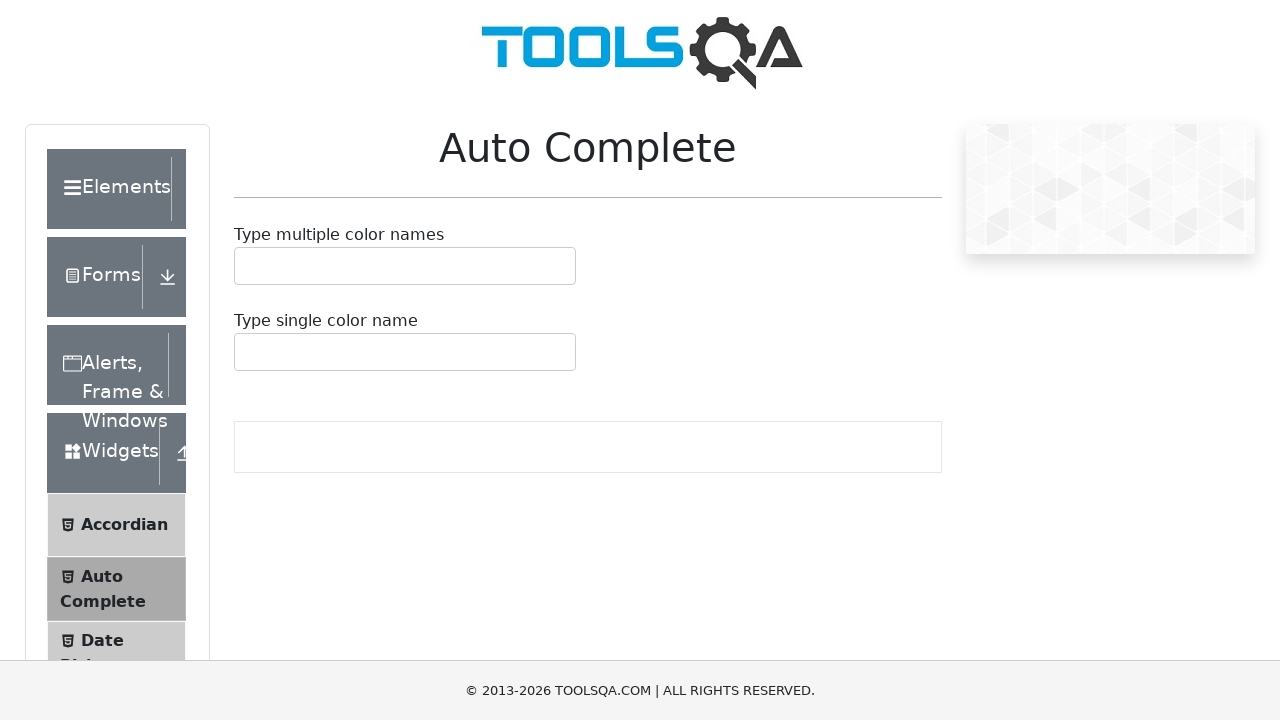

Clicked on multiple auto-complete input field at (405, 266) on .auto-complete__value-container >> nth=0
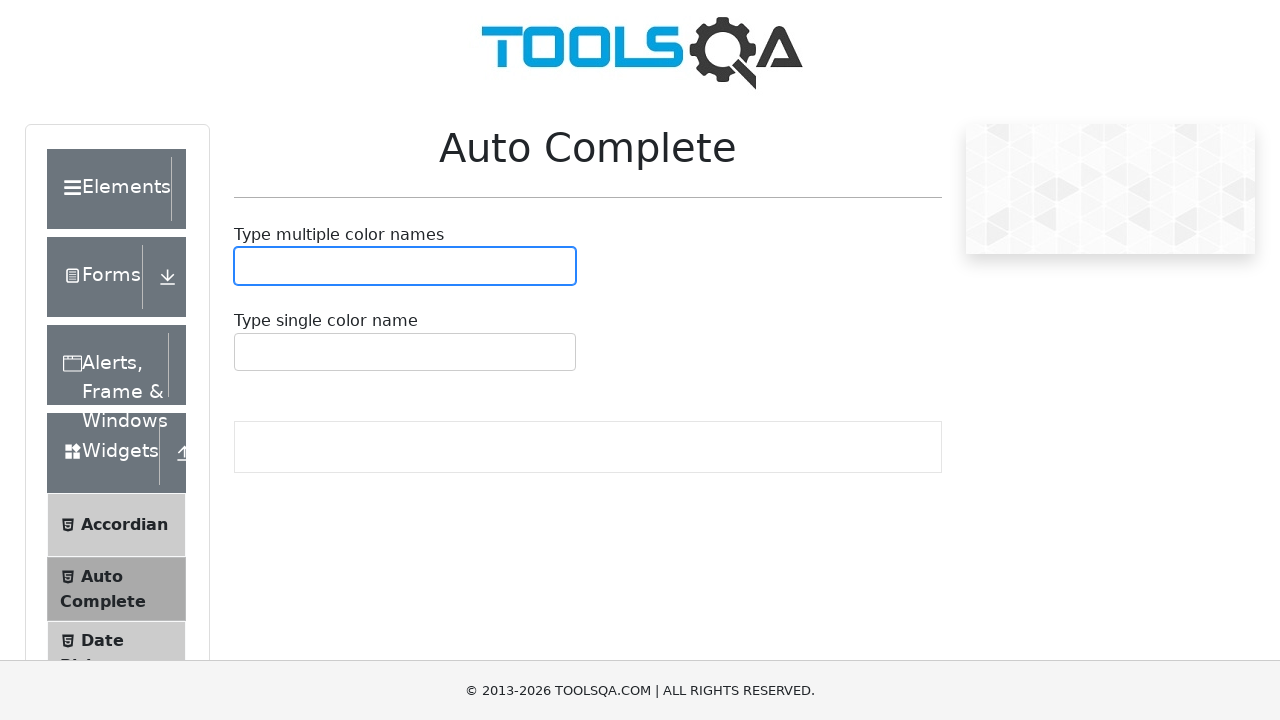

Typed 'Blue' in multiple auto-complete field on #autoCompleteMultipleInput
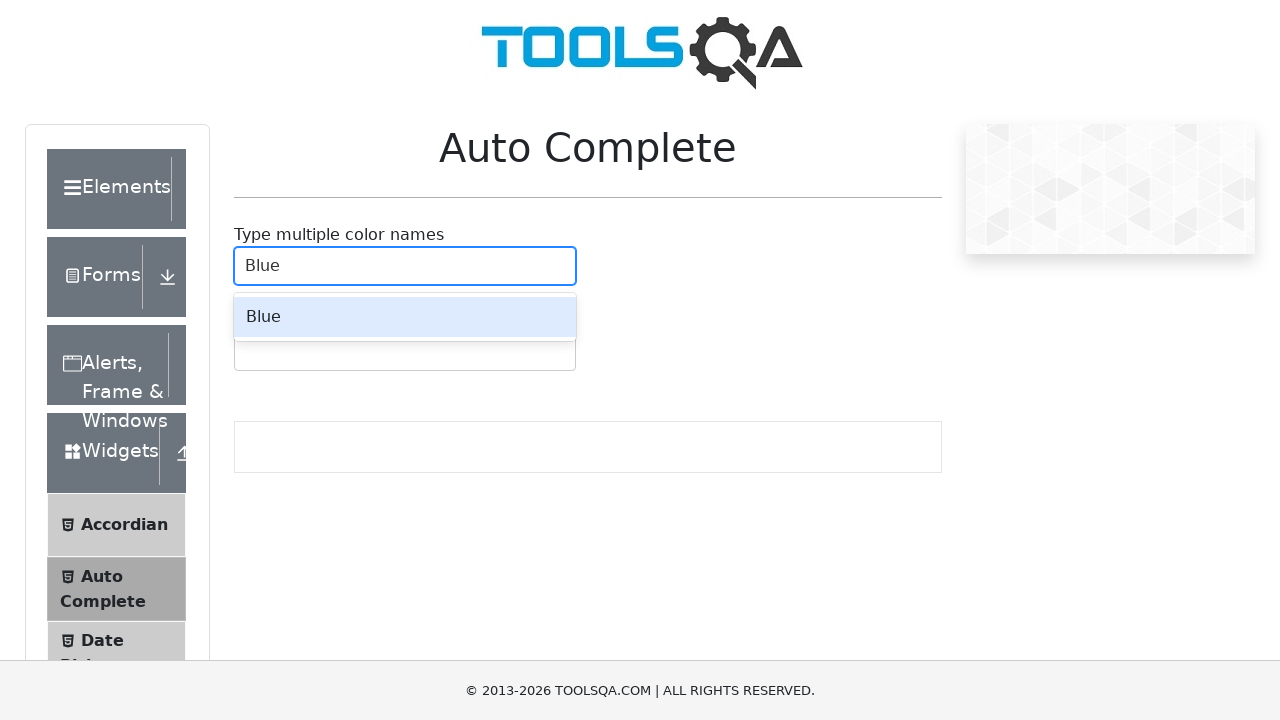

Selected 'Blue' from dropdown suggestions at (405, 317) on #react-select-2-option-0
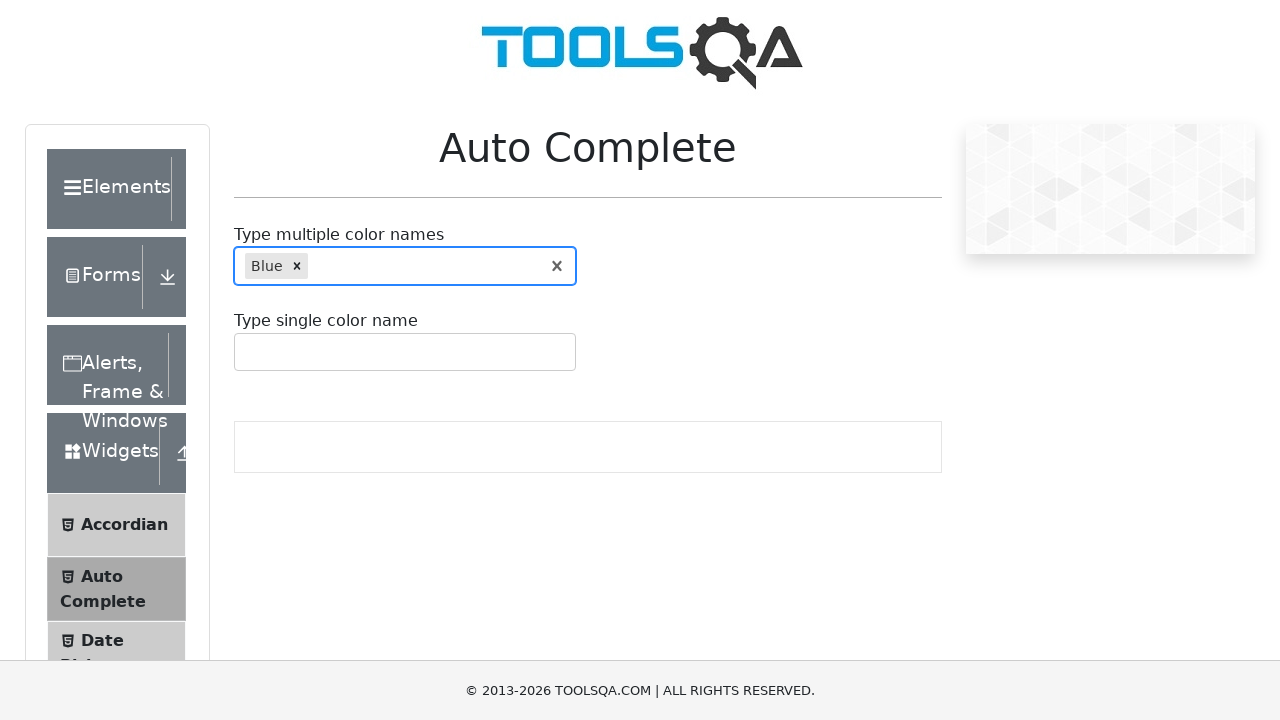

Typed 'Aqua' in multiple auto-complete field on #autoCompleteMultipleInput
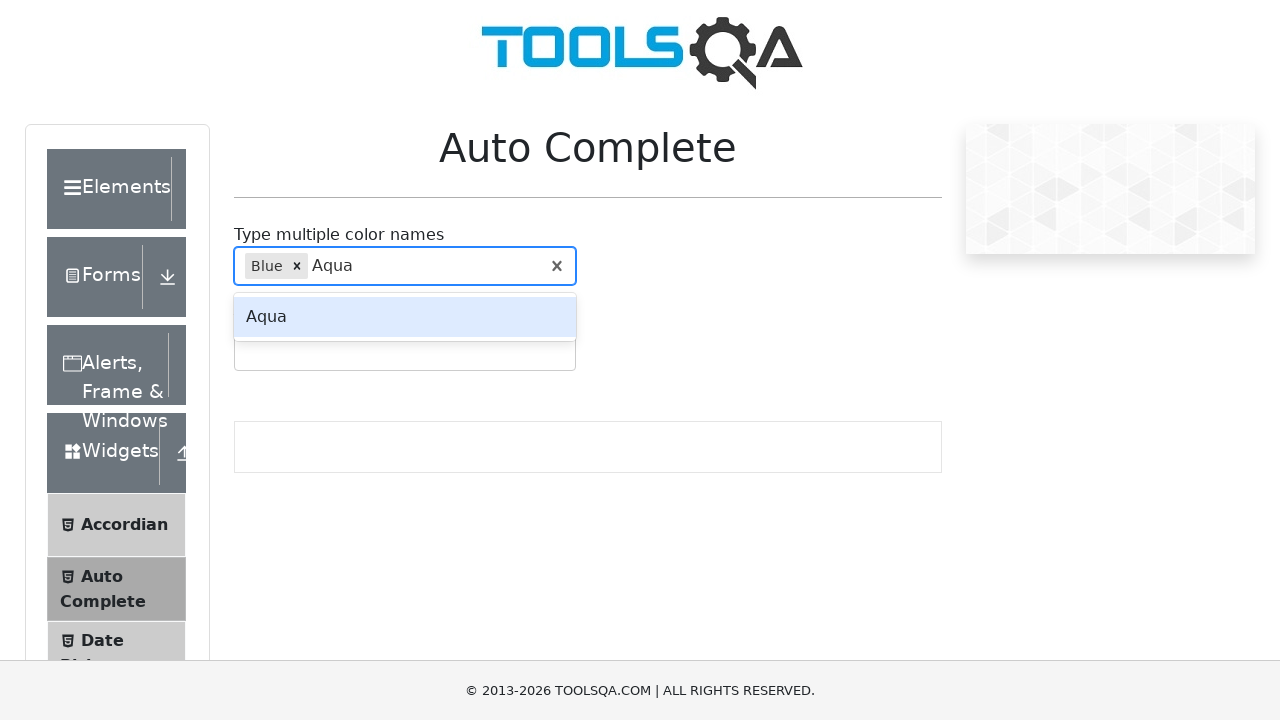

Selected 'Aqua' from dropdown suggestions at (405, 317) on #react-select-2-option-0
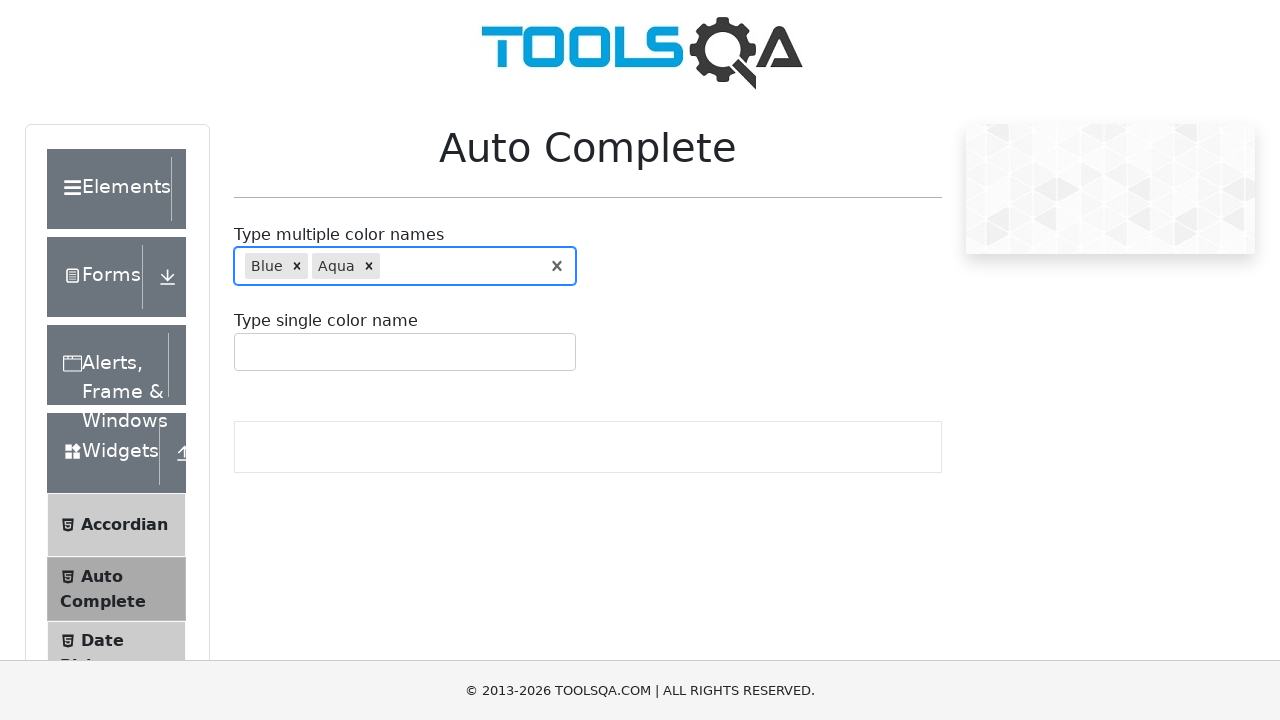

Typed 'Black' in multiple auto-complete field on #autoCompleteMultipleInput
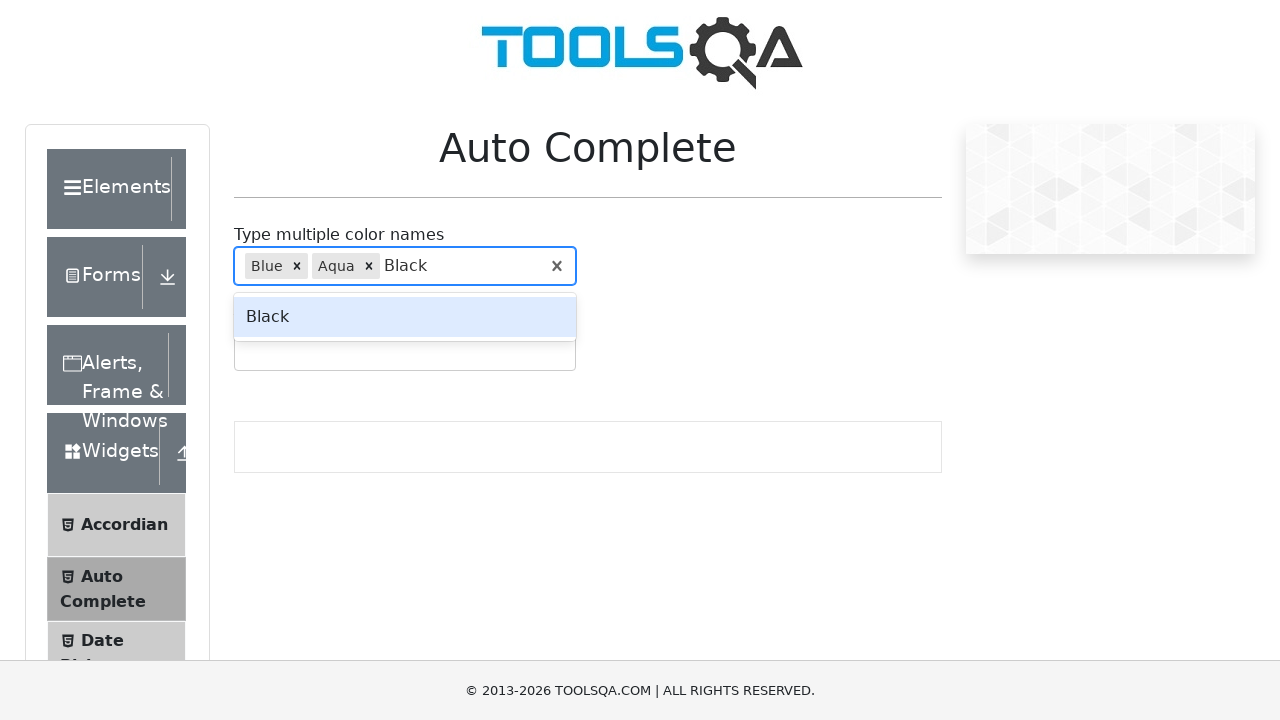

Selected 'Black' from dropdown suggestions at (405, 317) on #react-select-2-option-0
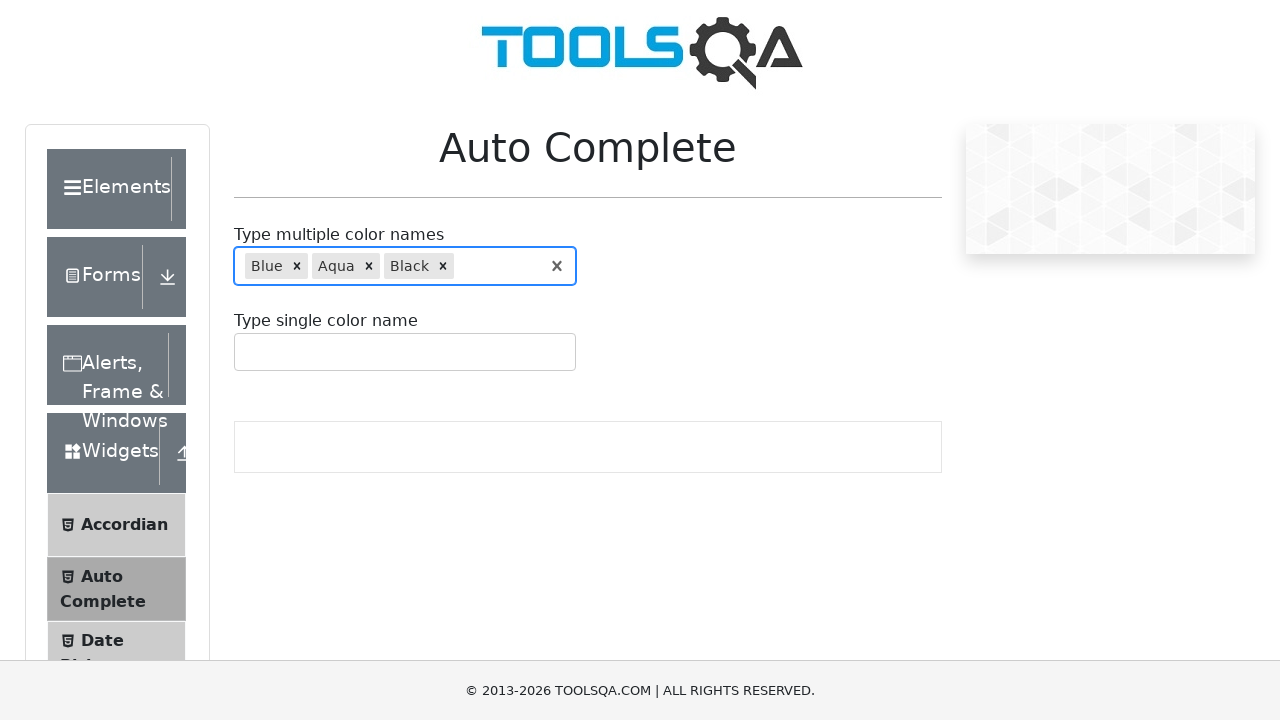

Typed 'Green' in multiple auto-complete field on #autoCompleteMultipleInput
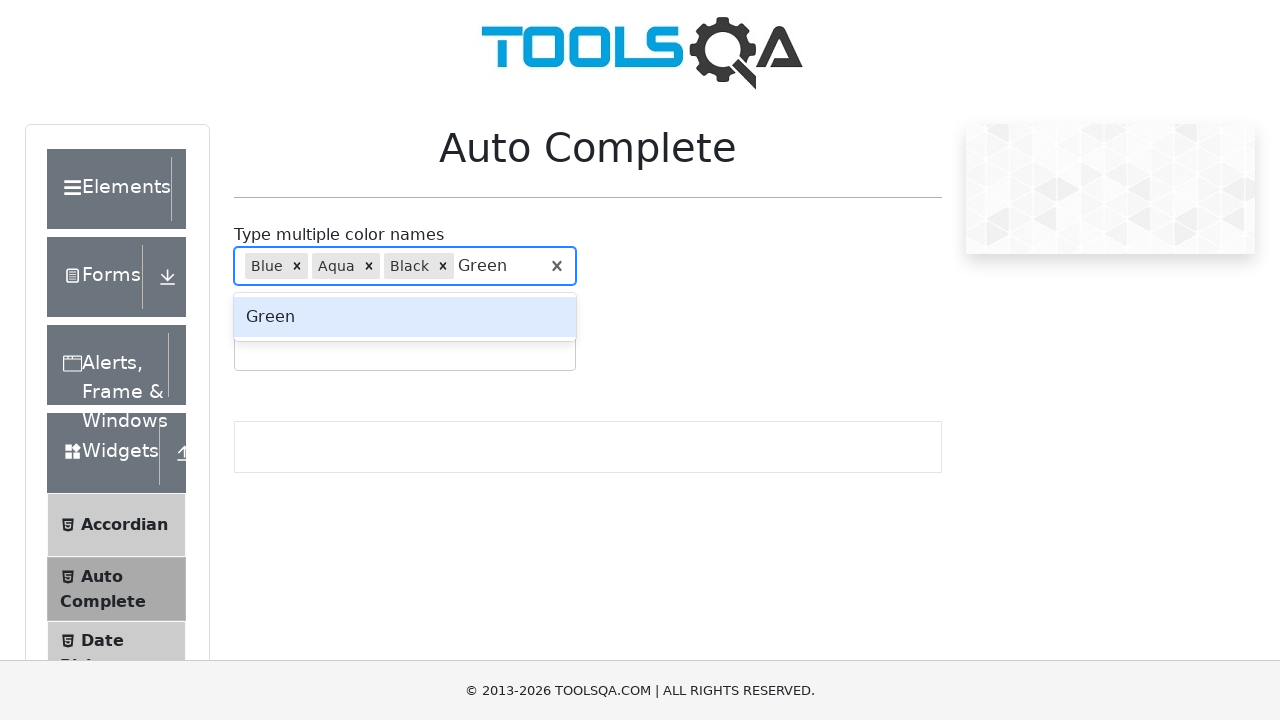

Selected 'Green' from dropdown suggestions at (405, 317) on #react-select-2-option-0
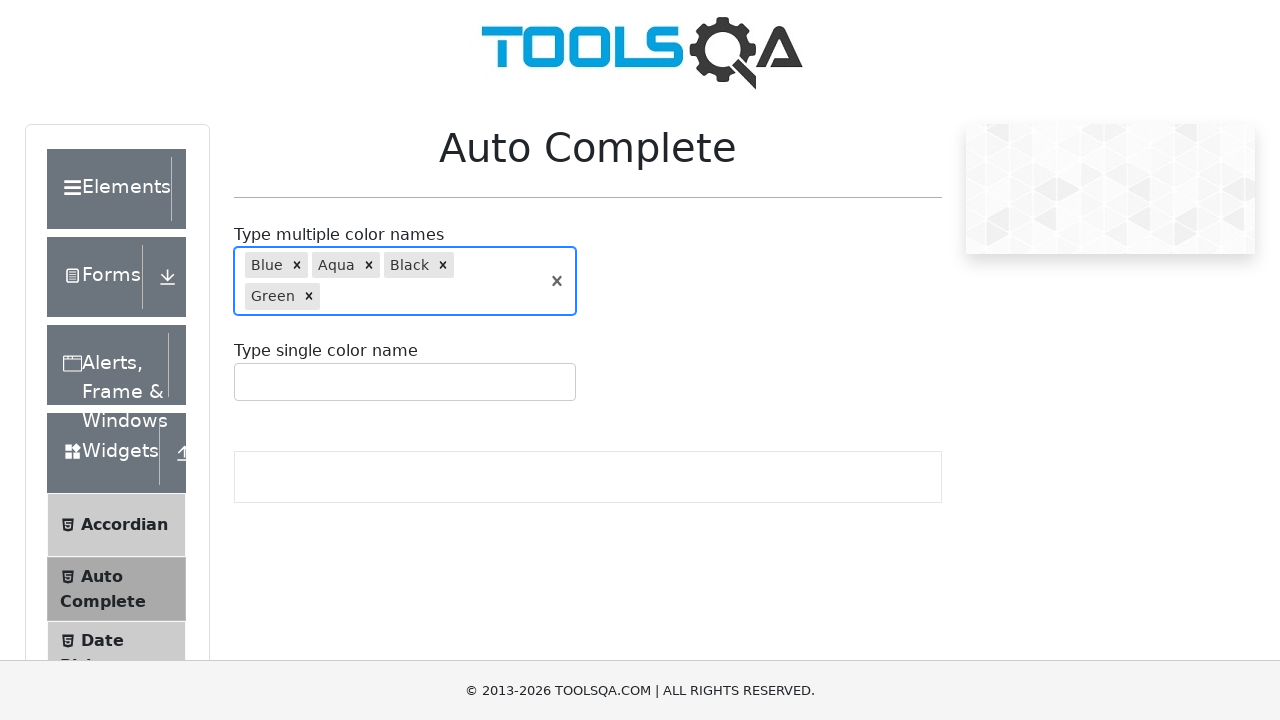

Typed 'Indigo' in multiple auto-complete field on #autoCompleteMultipleInput
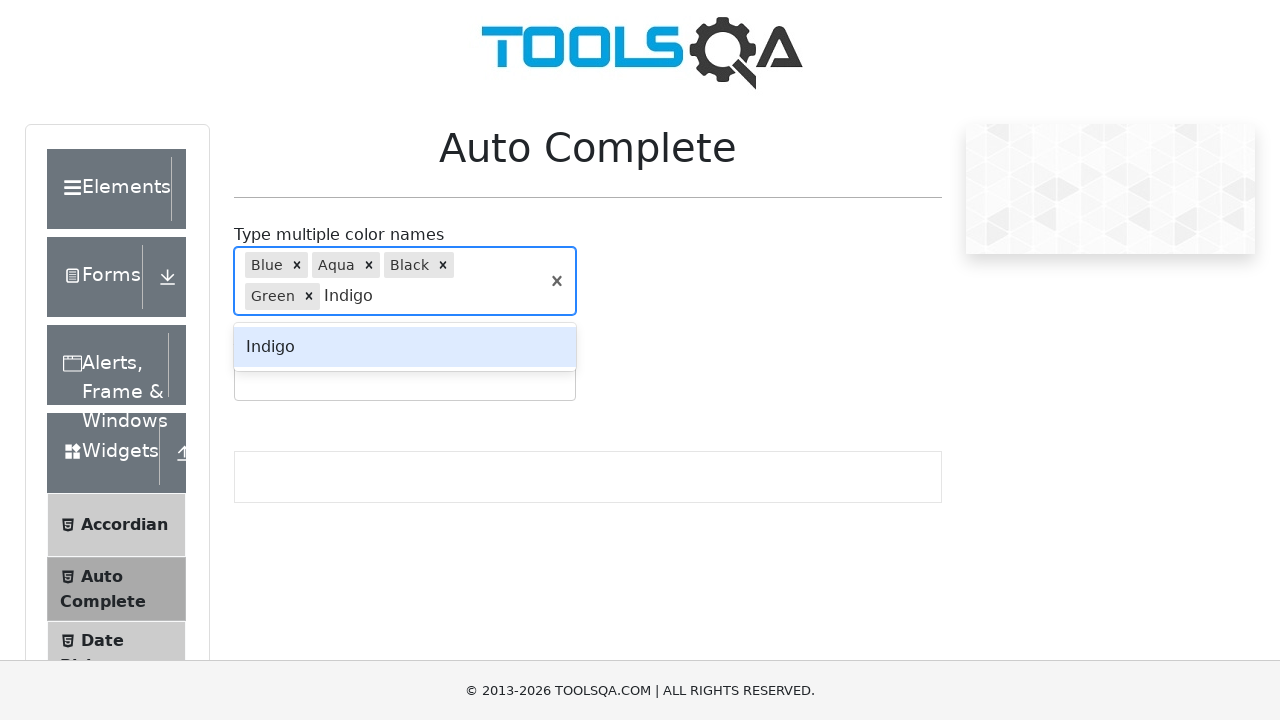

Selected 'Indigo' from dropdown suggestions at (405, 347) on #react-select-2-option-0
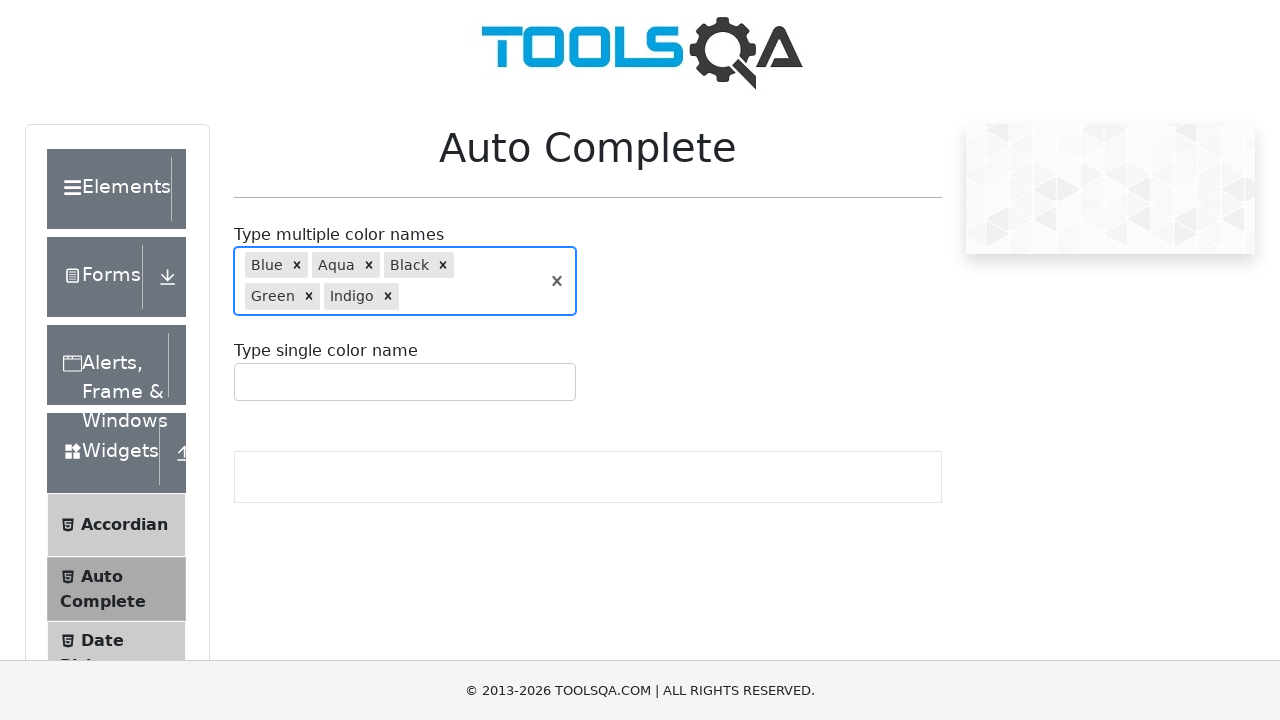

Typed 'White' in multiple auto-complete field on #autoCompleteMultipleInput
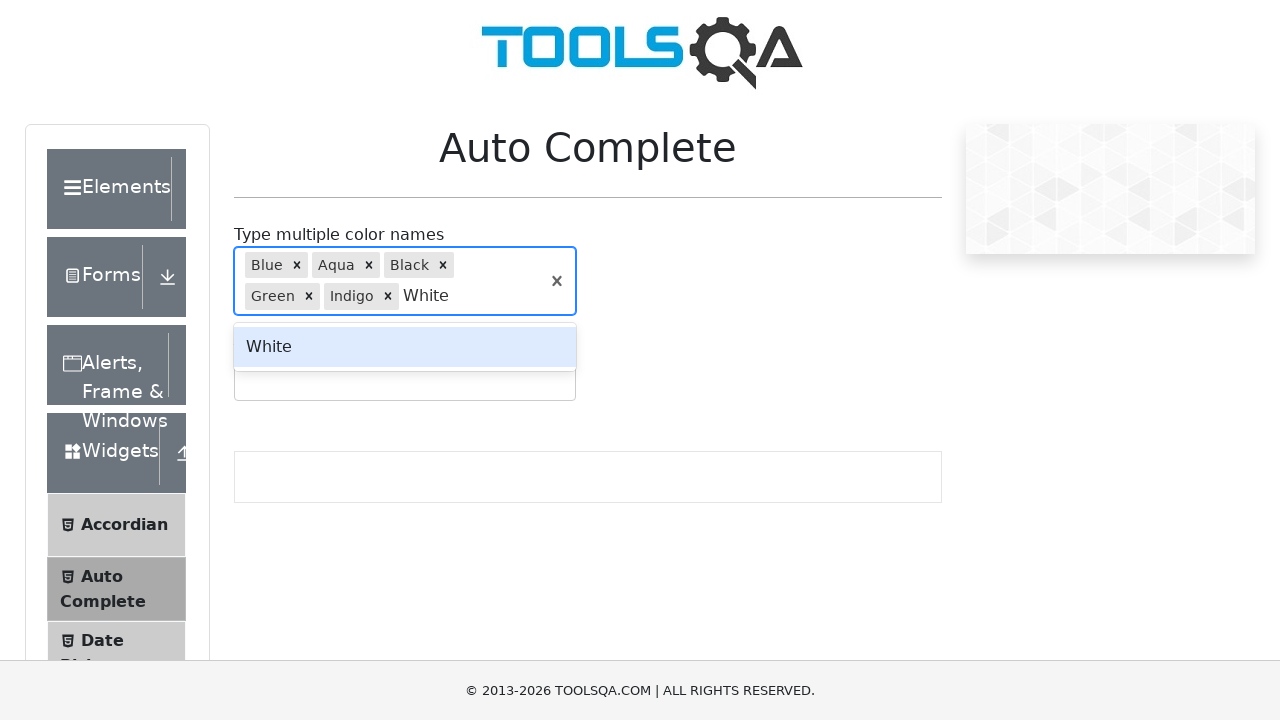

Selected 'White' from dropdown suggestions at (405, 347) on #react-select-2-option-0
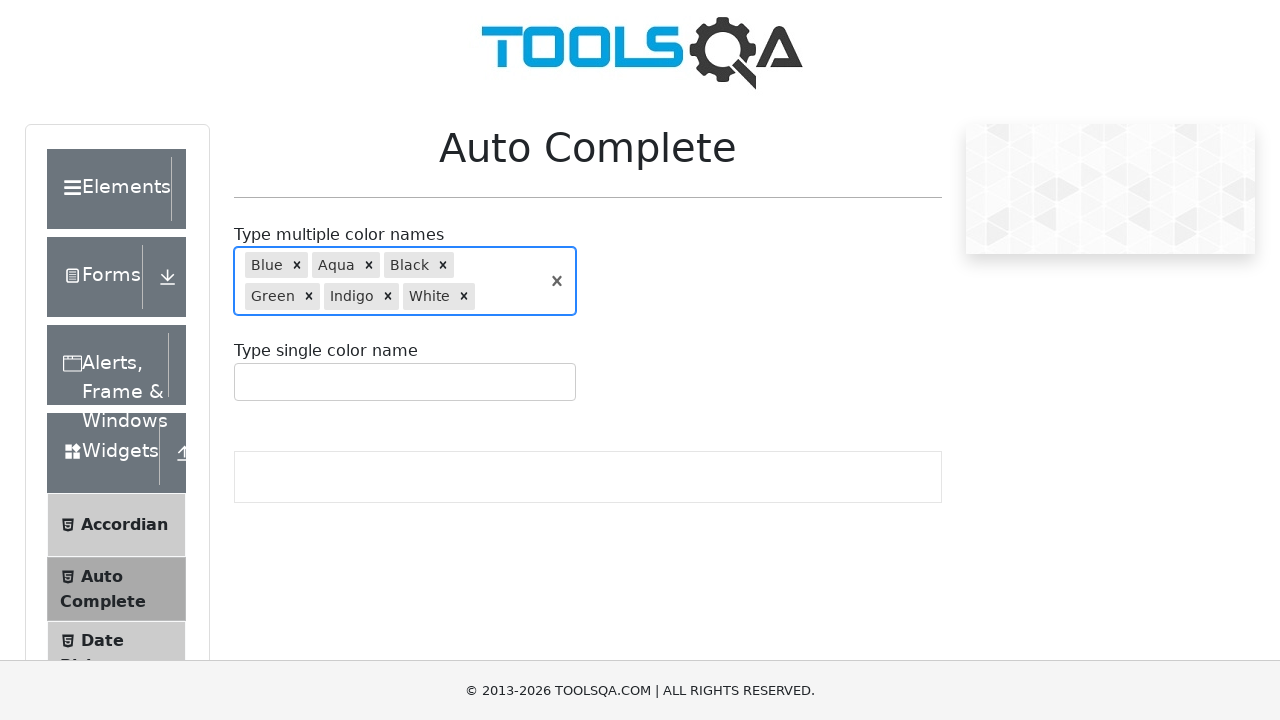

Typed 'Red' in multiple auto-complete field on #autoCompleteMultipleInput
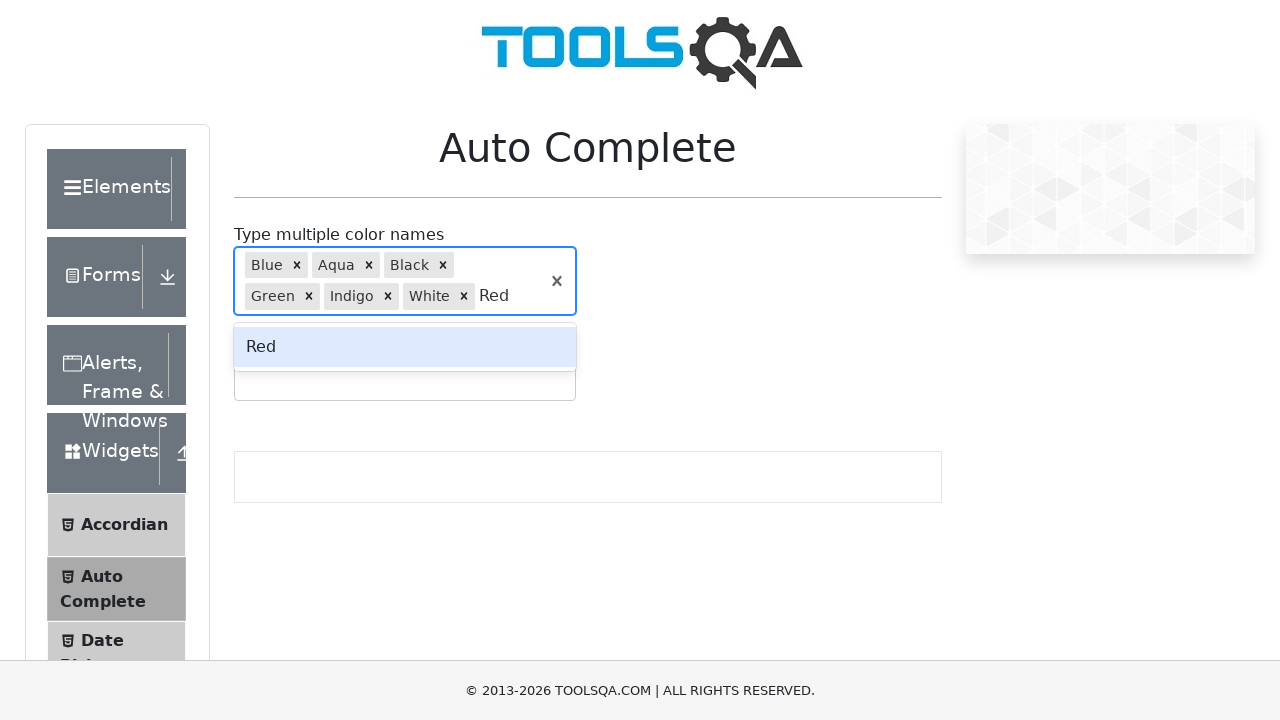

Selected 'Red' from dropdown suggestions at (405, 347) on #react-select-2-option-0
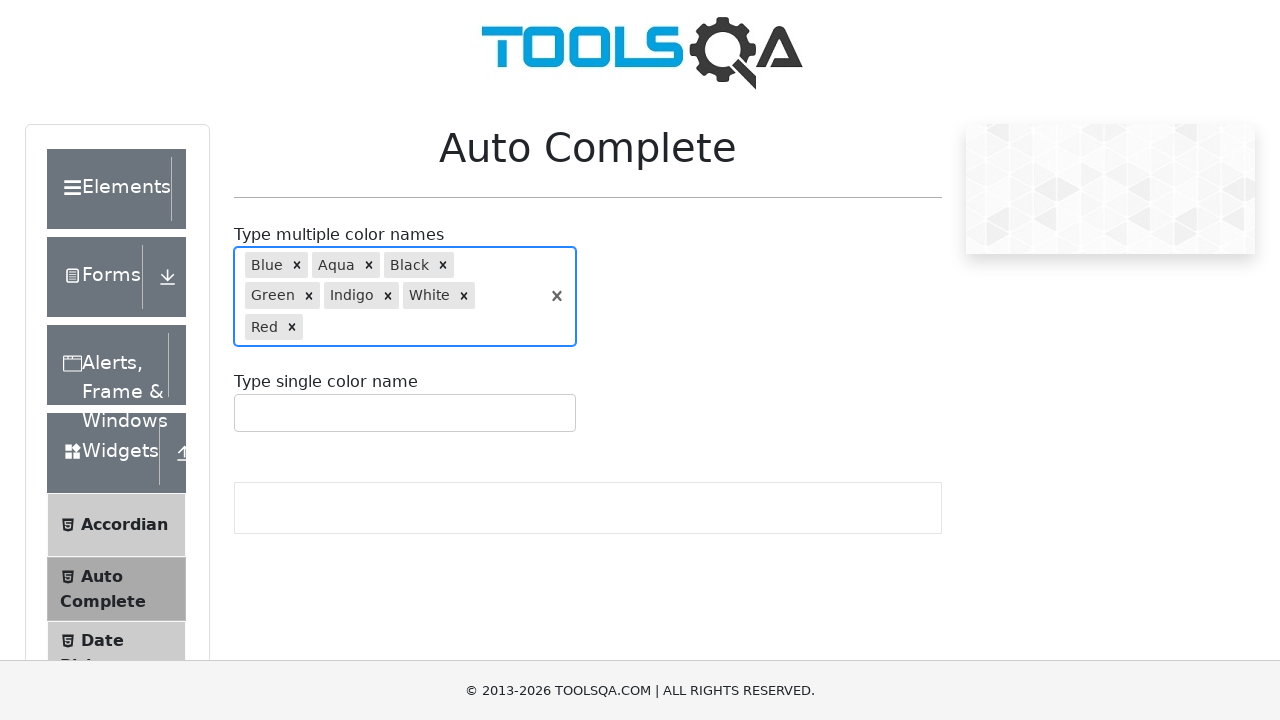

Typed 'Purple' in multiple auto-complete field on #autoCompleteMultipleInput
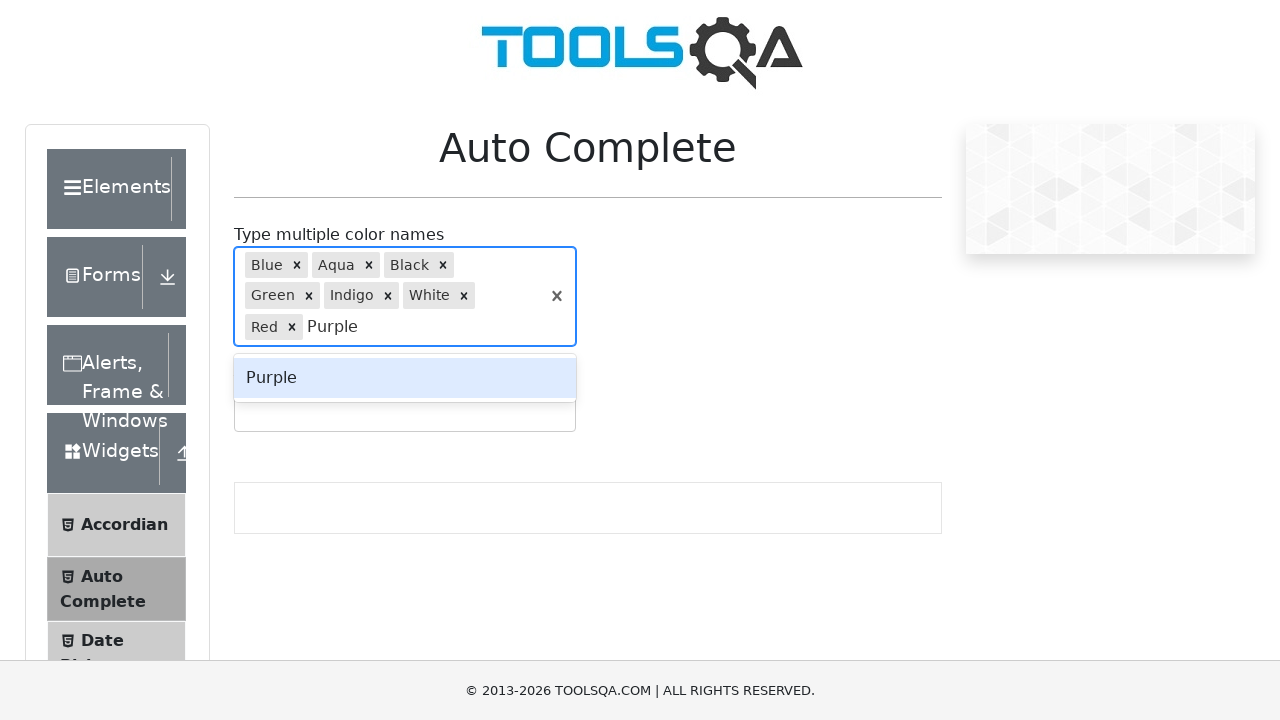

Selected 'Purple' from dropdown suggestions at (405, 378) on #react-select-2-option-0
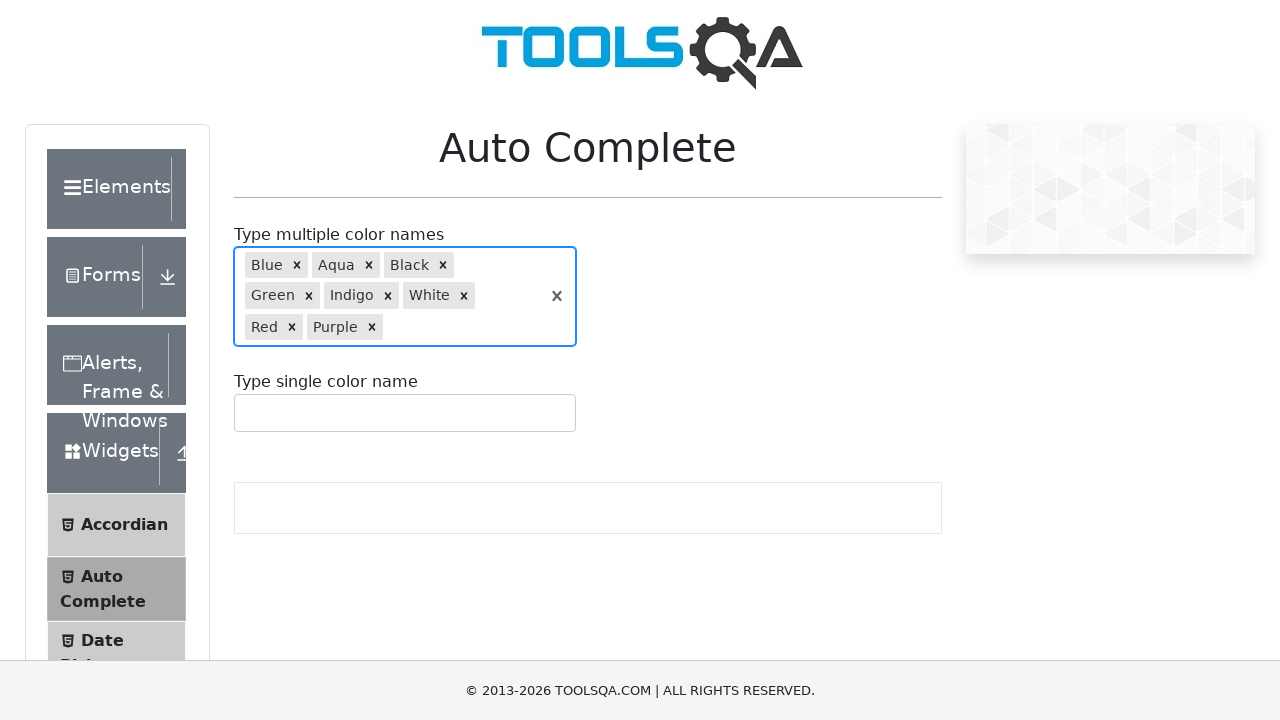

Typed 'Magenta' in multiple auto-complete field on #autoCompleteMultipleInput
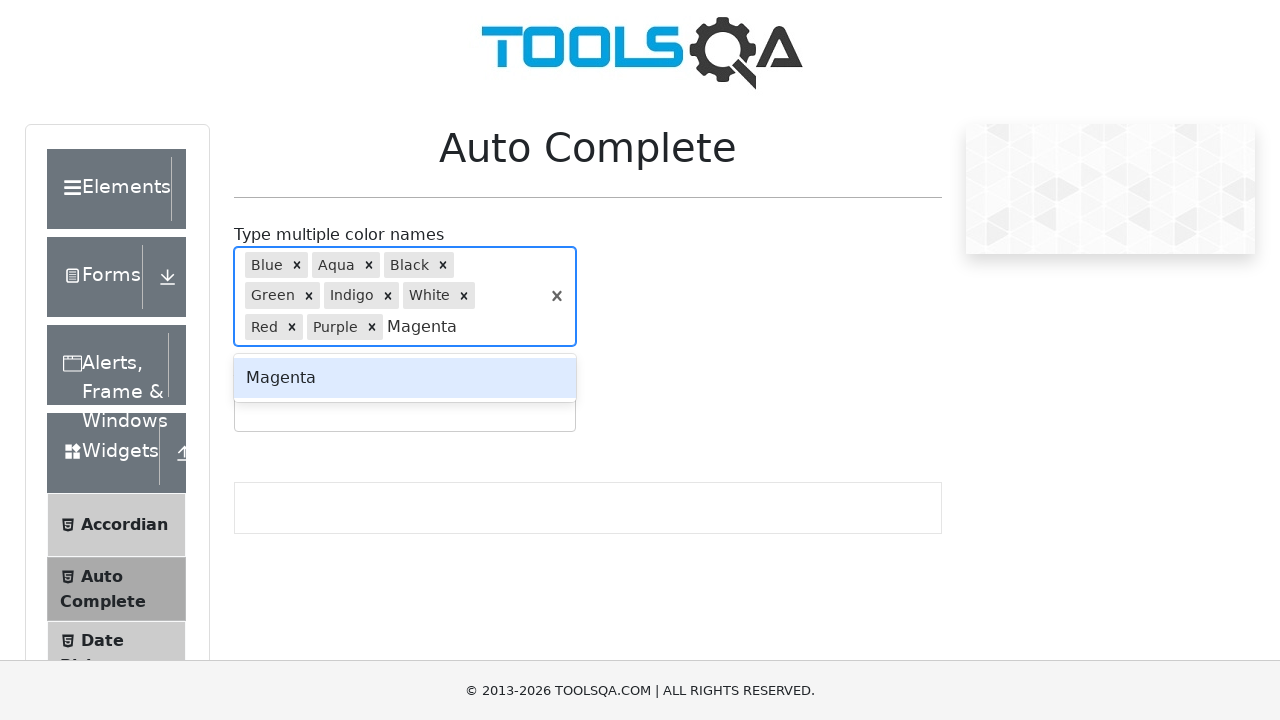

Selected 'Magenta' from dropdown suggestions at (405, 378) on #react-select-2-option-0
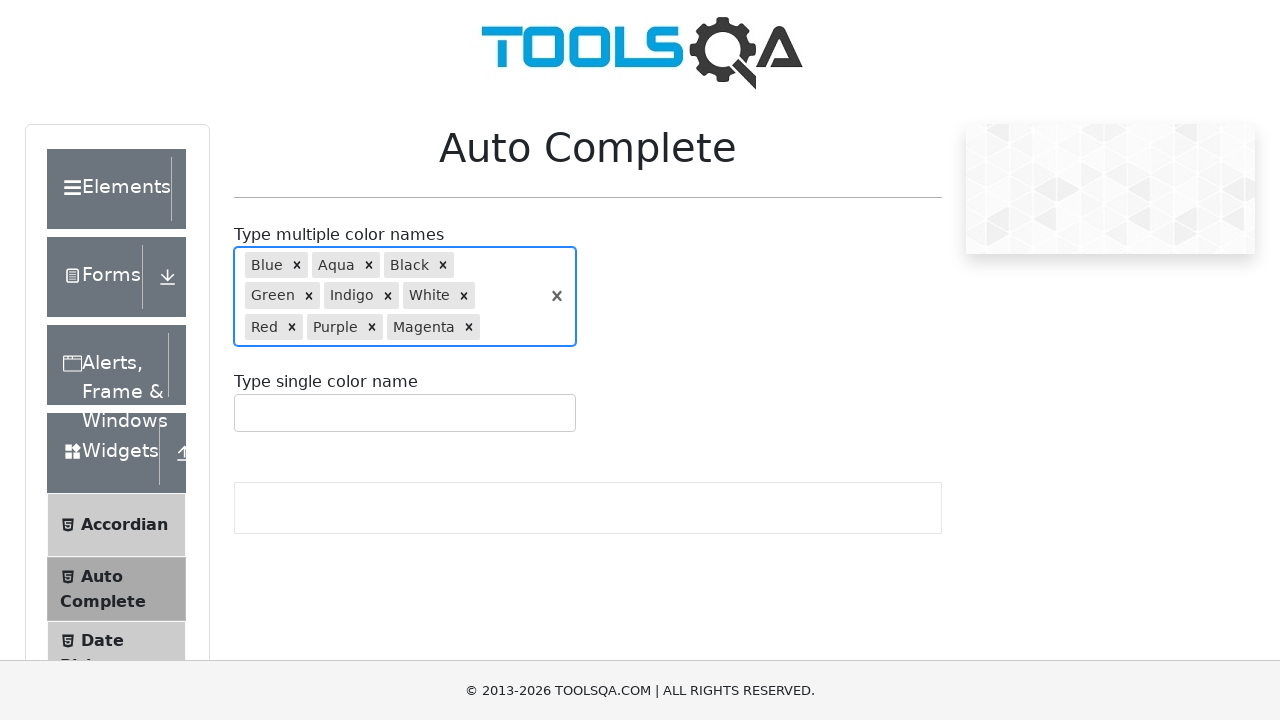

Typed 'Yellow' in multiple auto-complete field on #autoCompleteMultipleInput
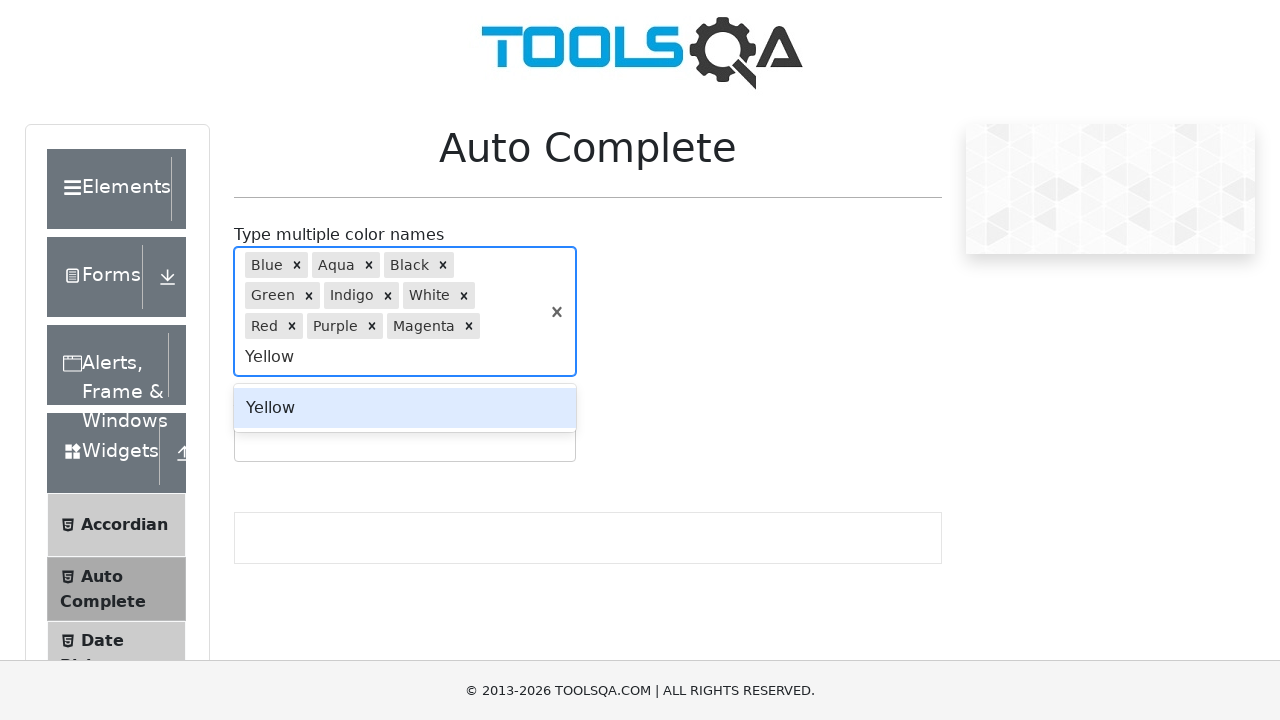

Selected 'Yellow' from dropdown suggestions at (405, 408) on #react-select-2-option-0
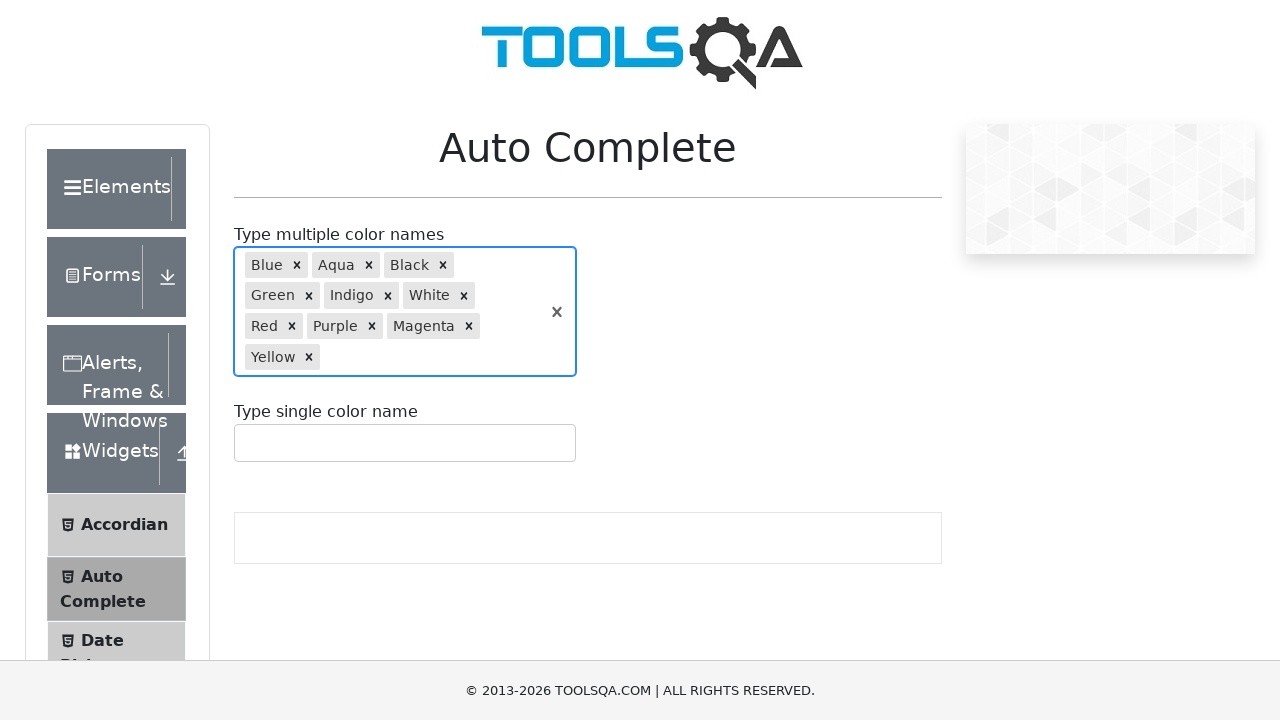

Typed 'Voilet' in multiple auto-complete field on #autoCompleteMultipleInput
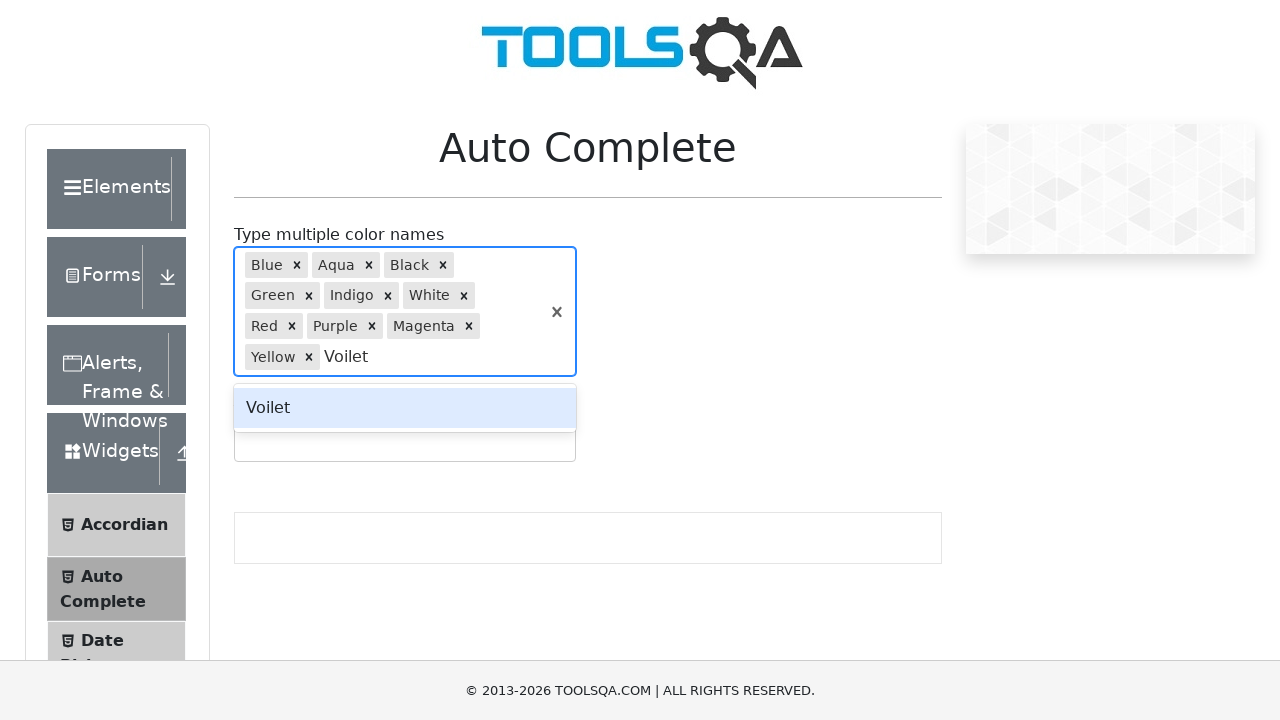

Selected 'Voilet' from dropdown suggestions at (405, 408) on #react-select-2-option-0
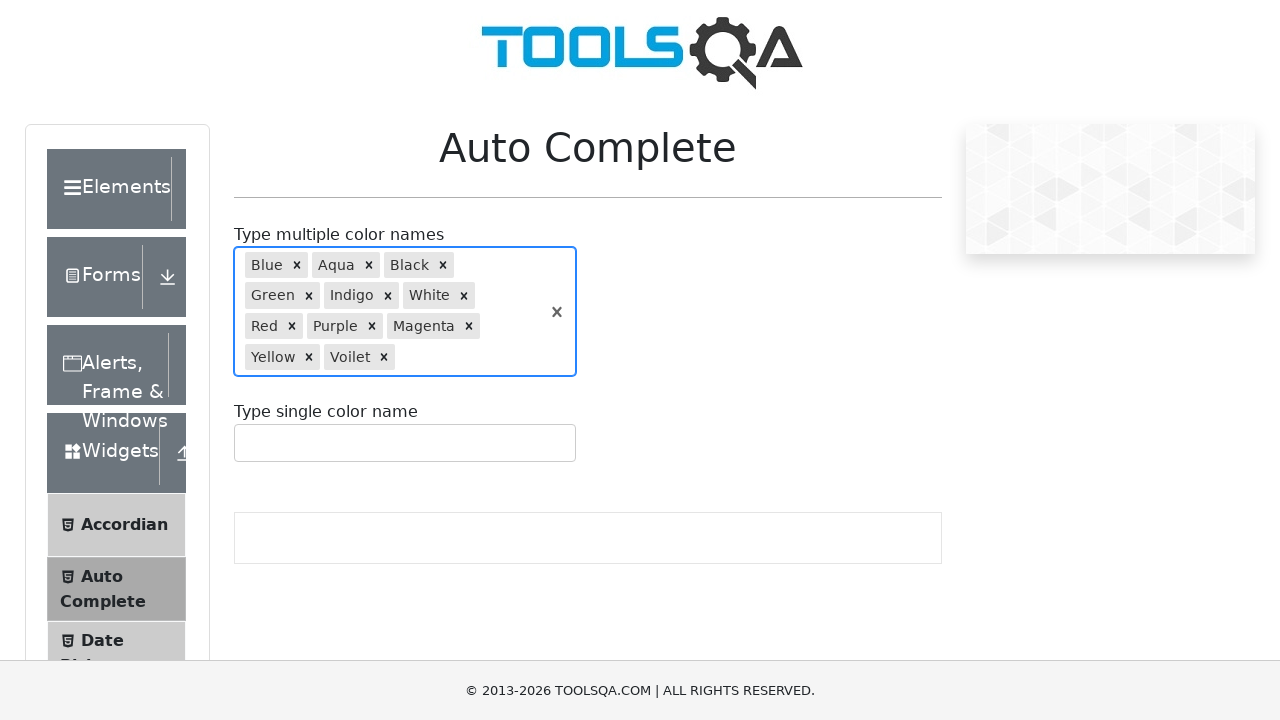

Clicked on single auto-complete input field at (405, 443) on #autoCompleteSingleContainer > .auto-complete__control > .auto-complete__value-c
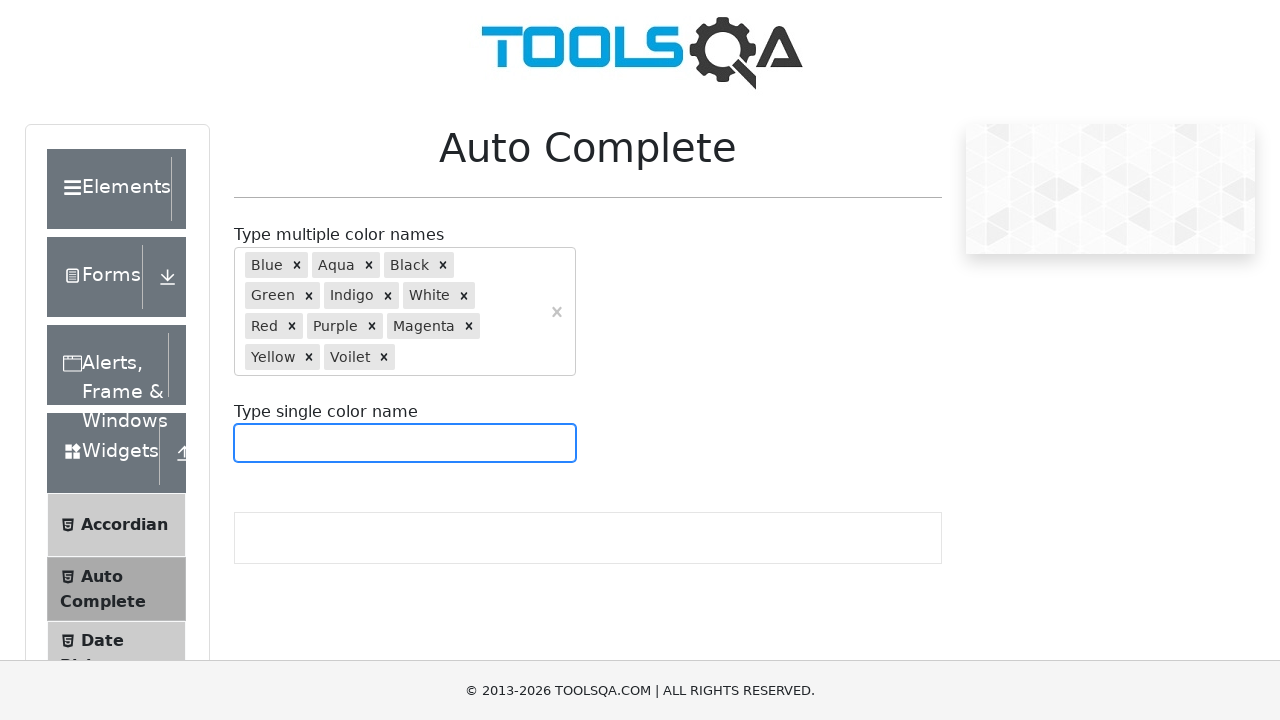

Typed 'Green' in single auto-complete field on #autoCompleteSingleInput
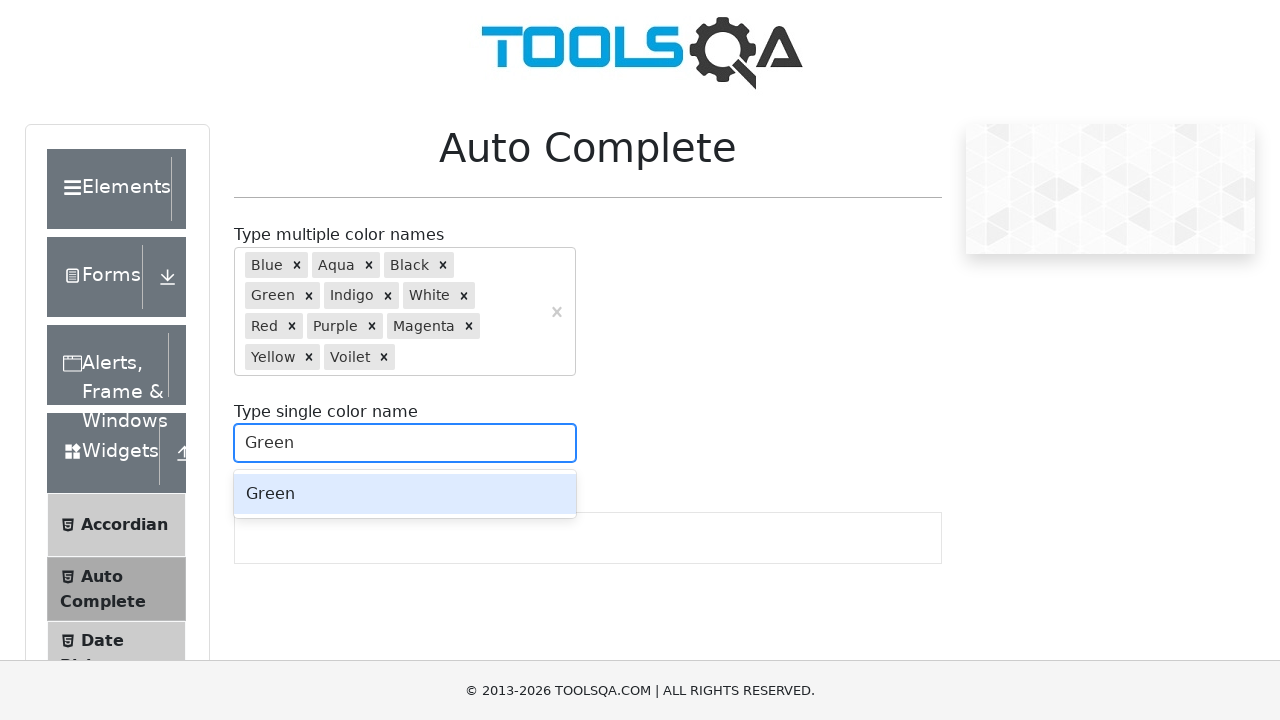

Selected 'Green' from single auto-complete dropdown suggestions at (405, 494) on #react-select-3-option-0
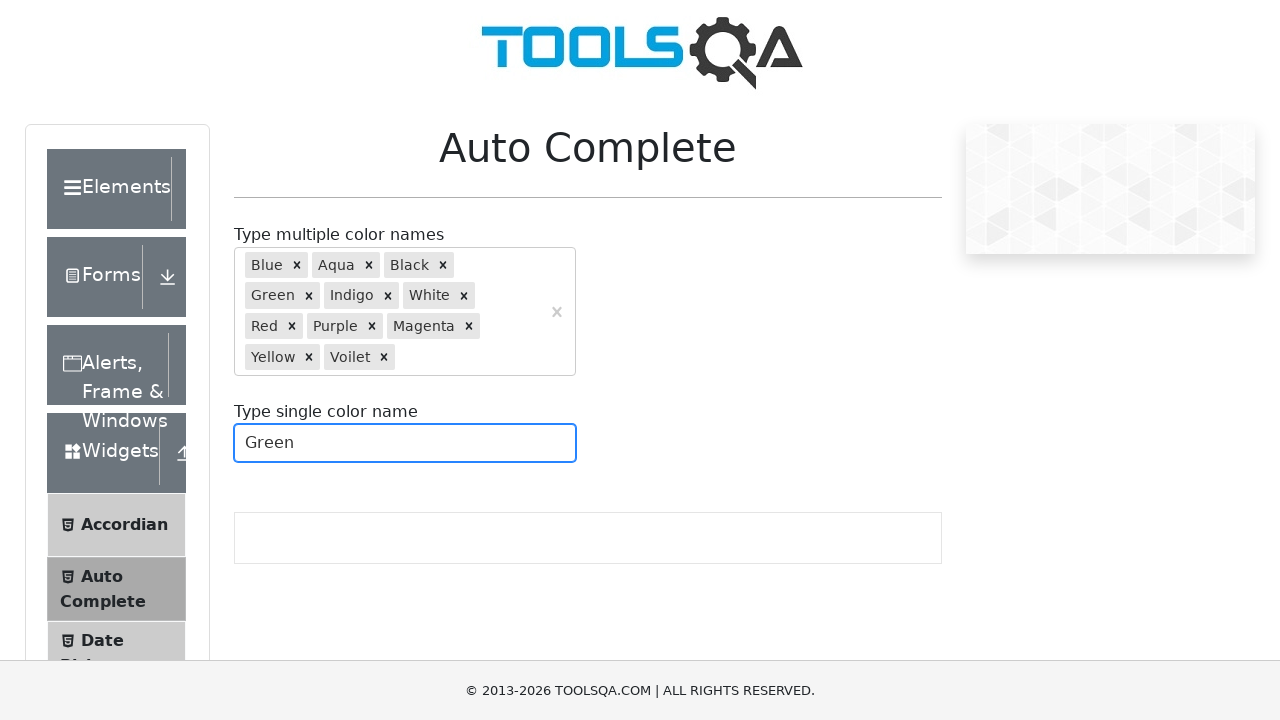

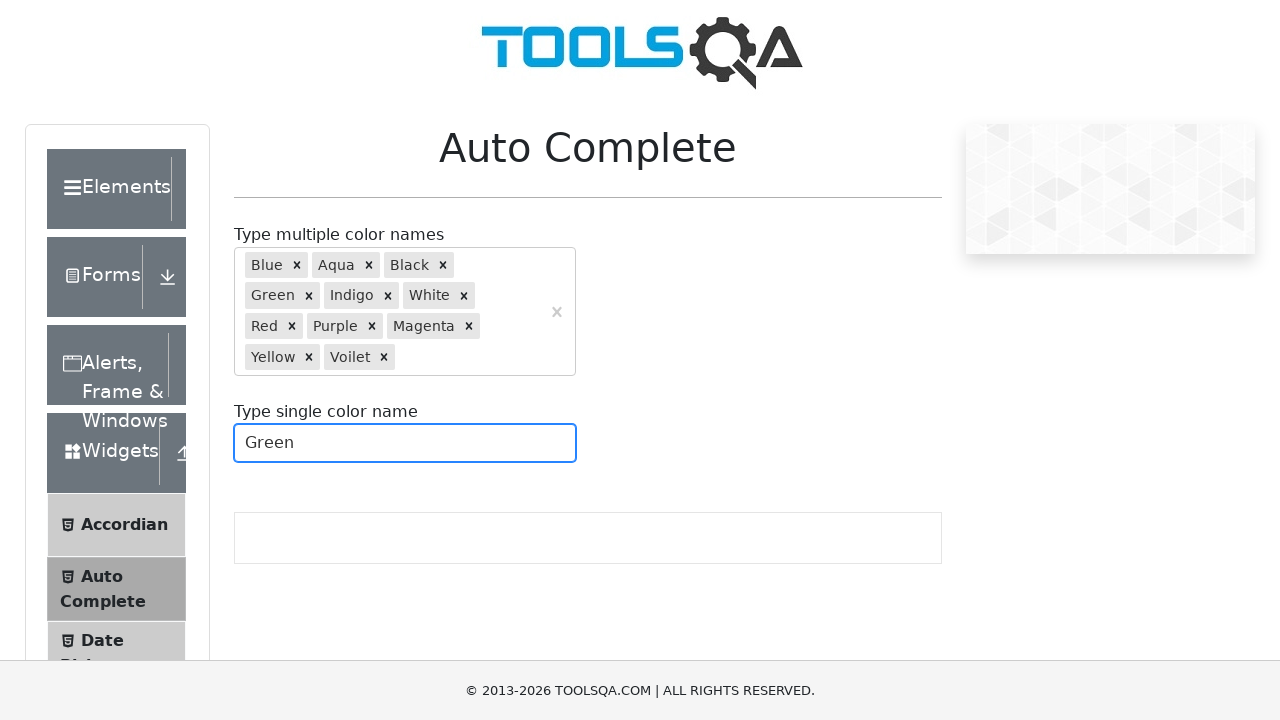